Tests that a todo item is removed when edited to an empty string

Starting URL: https://demo.playwright.dev/todomvc

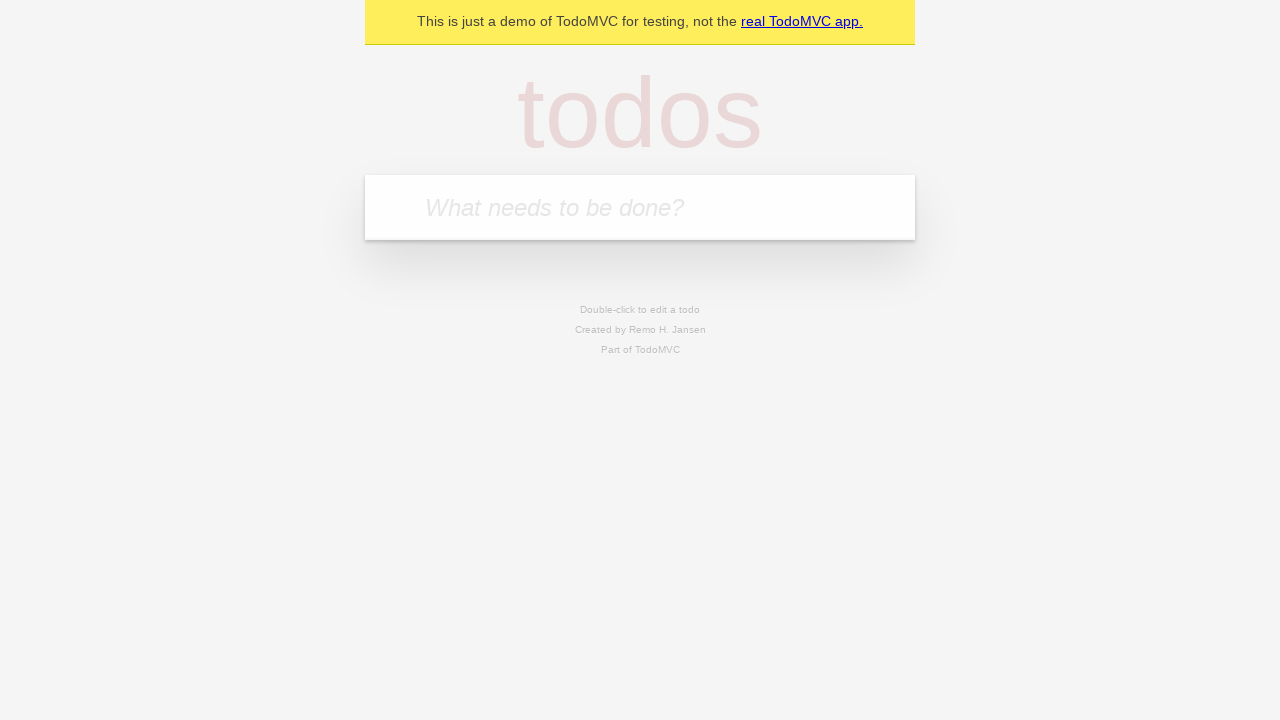

Filled first todo input with 'buy some cheese' on .new-todo
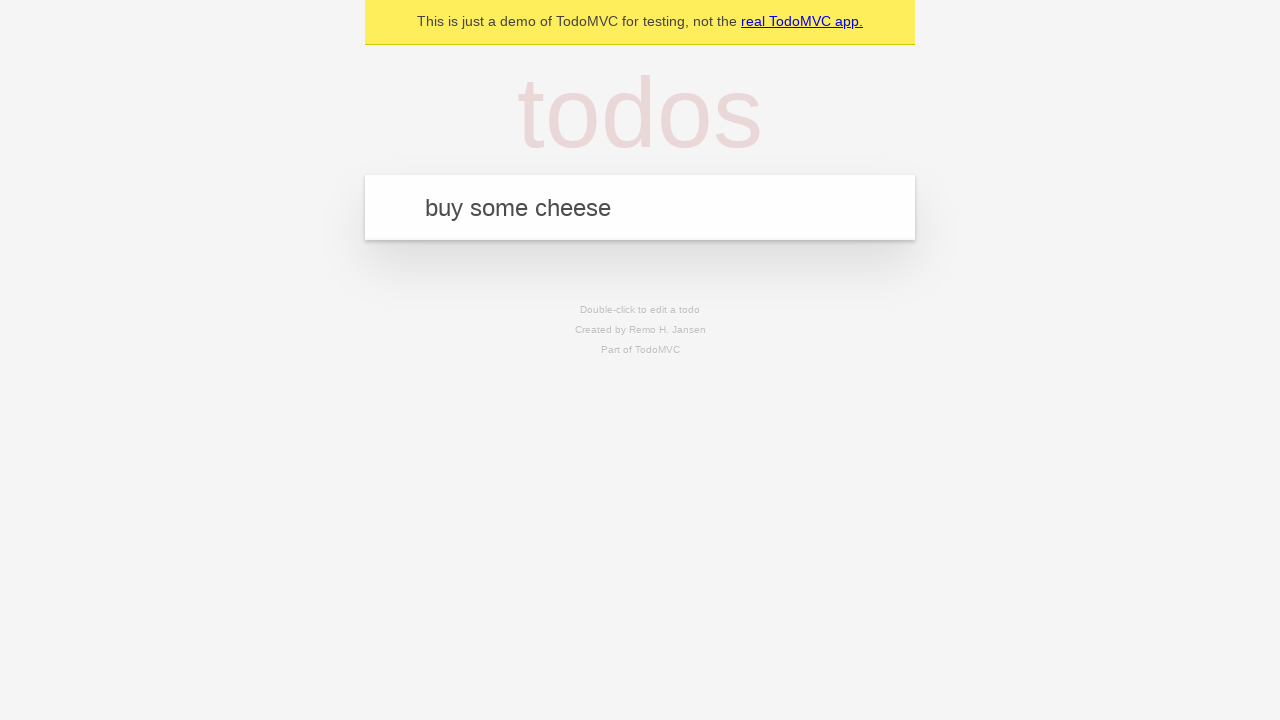

Pressed Enter to add first todo on .new-todo
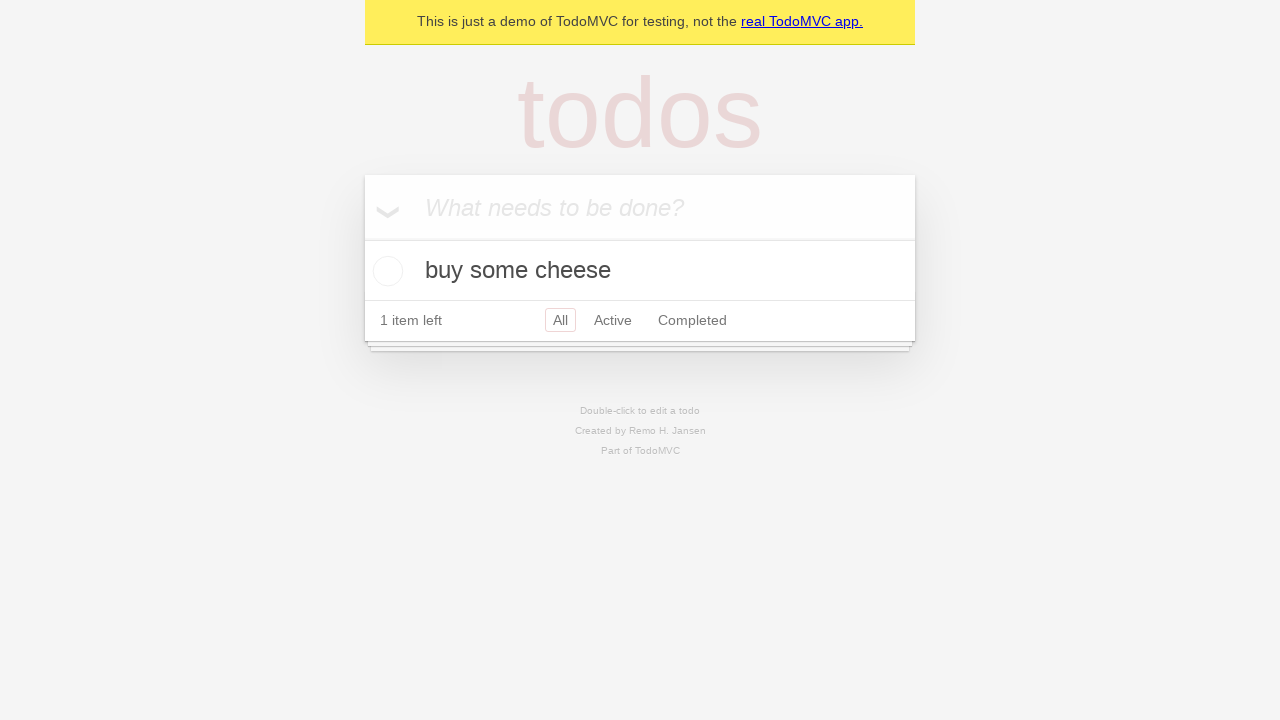

Filled second todo input with 'feed the cat' on .new-todo
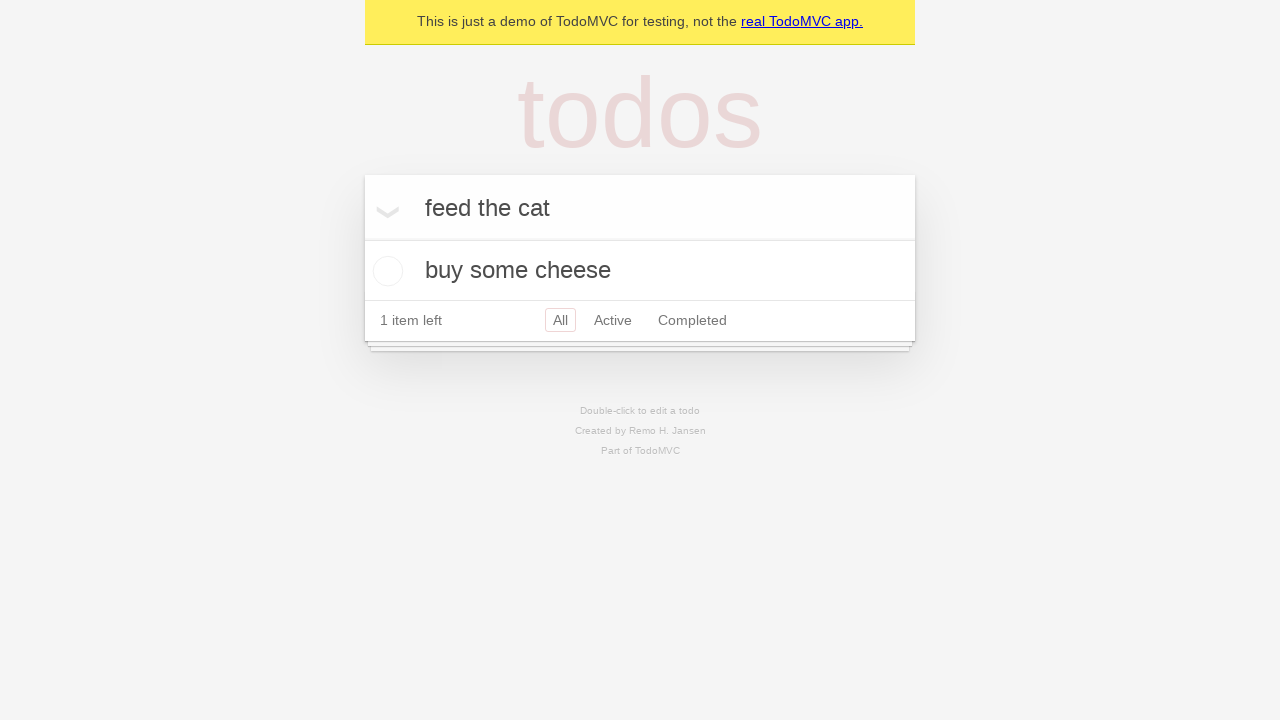

Pressed Enter to add second todo on .new-todo
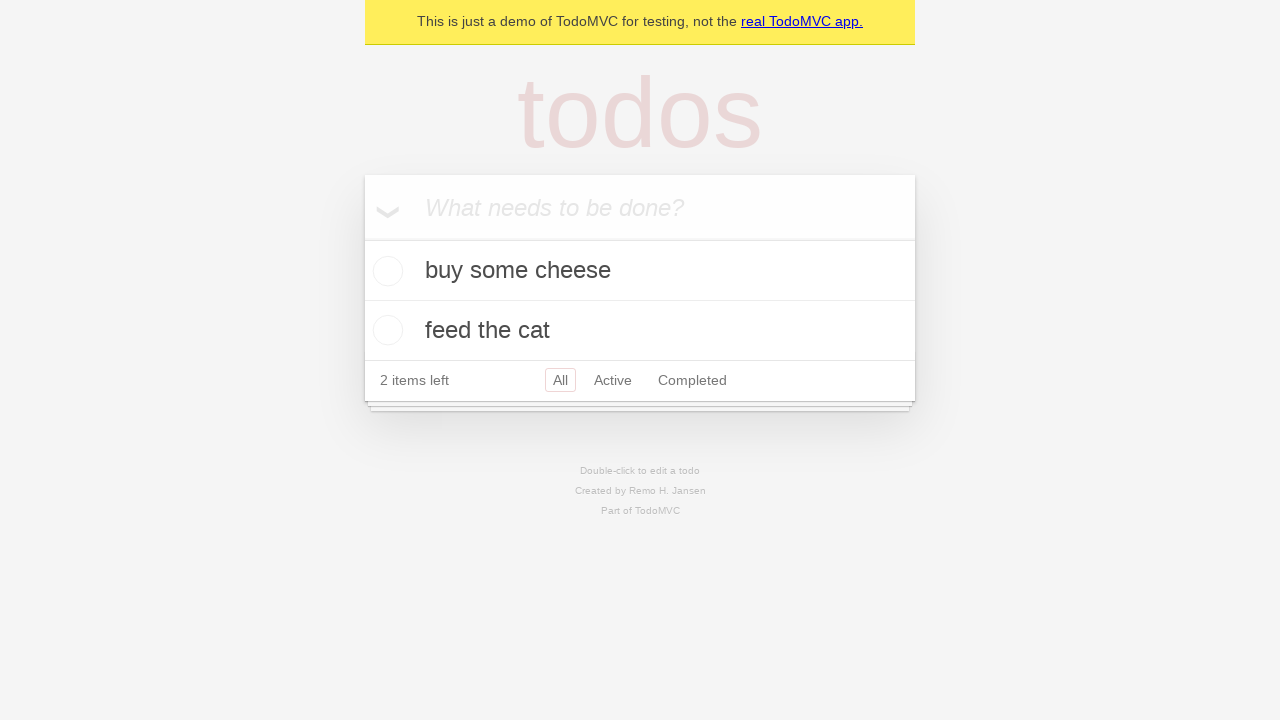

Filled third todo input with 'book a doctors appointment' on .new-todo
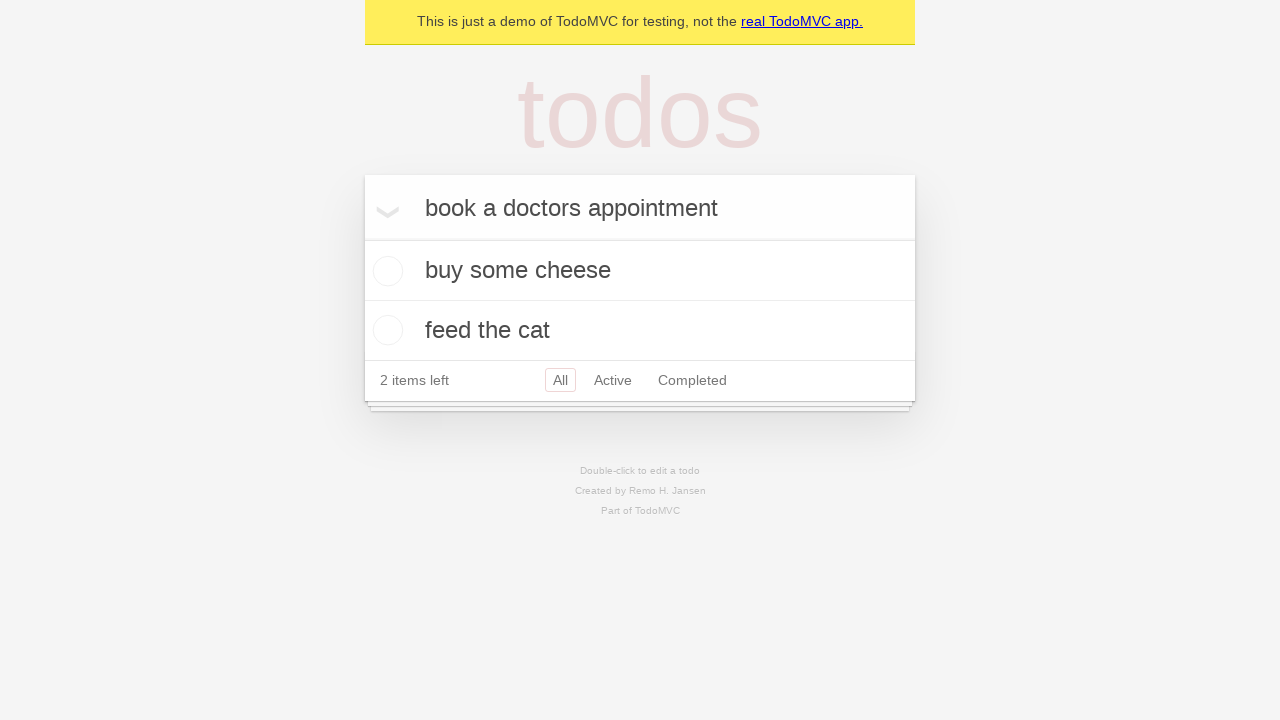

Pressed Enter to add third todo on .new-todo
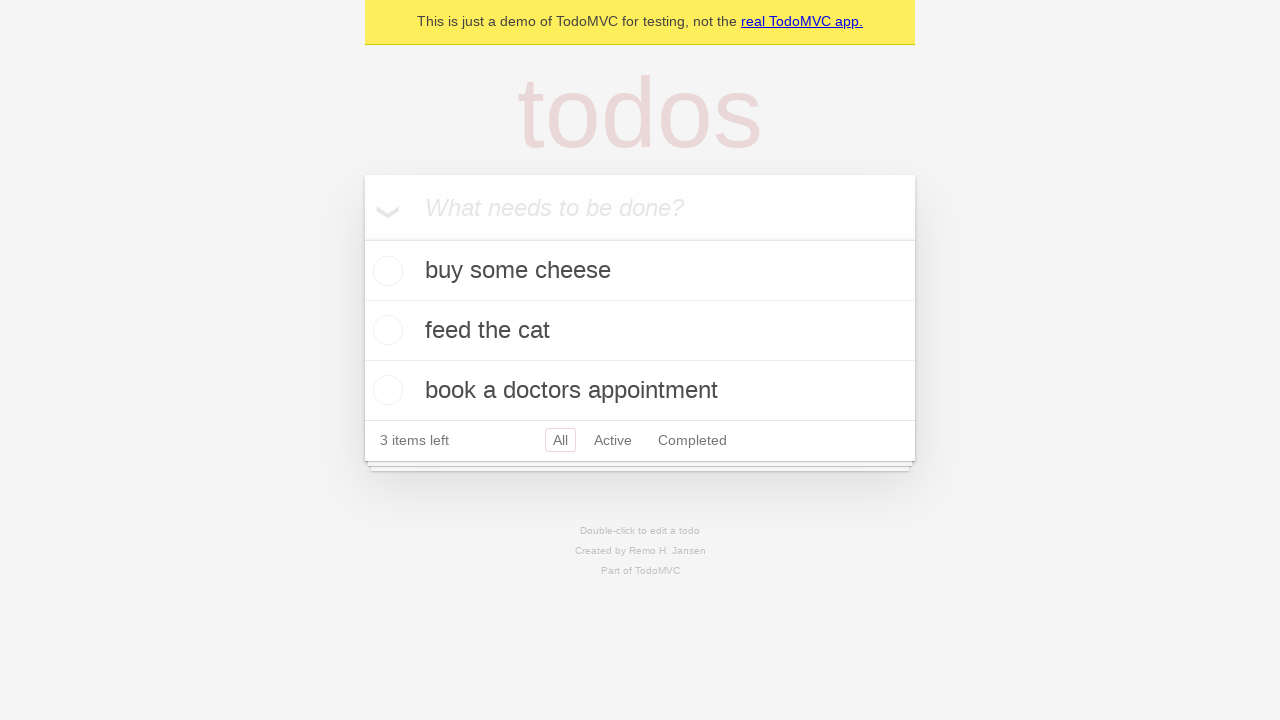

Double-clicked second todo to enter edit mode at (640, 331) on .todo-list li >> nth=1
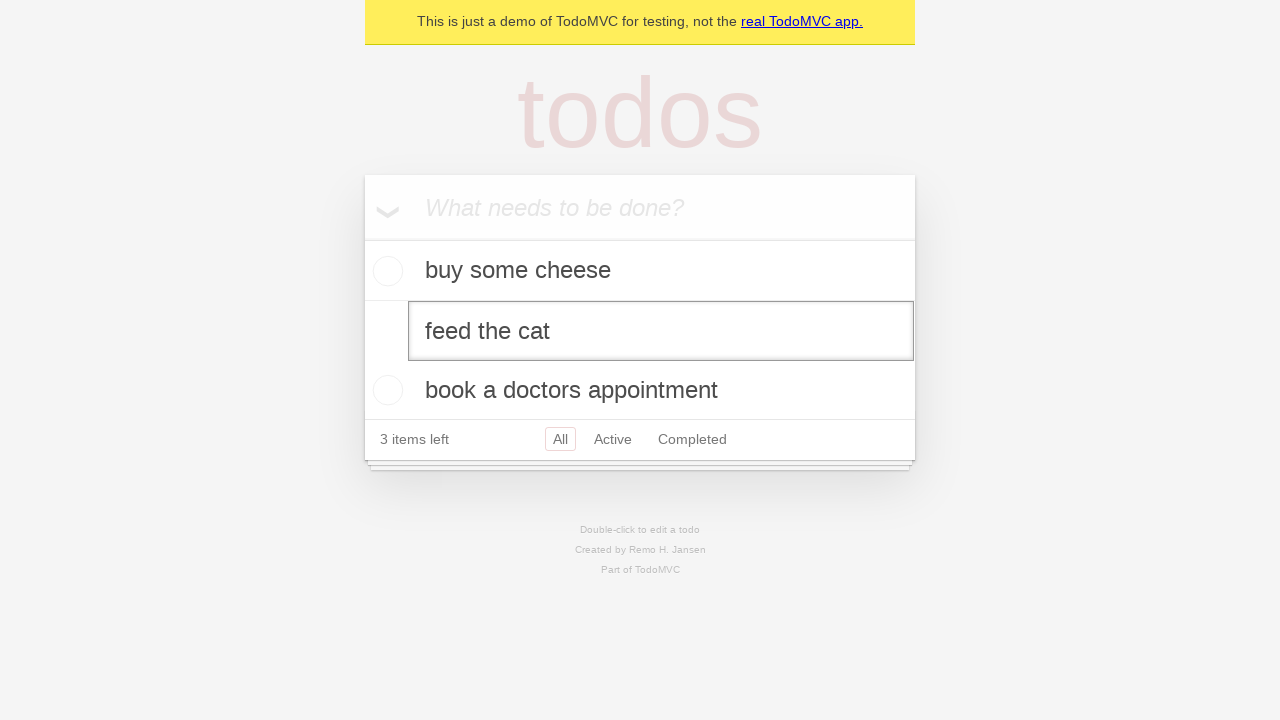

Cleared the text in the edit field on .todo-list li >> nth=1 >> .edit
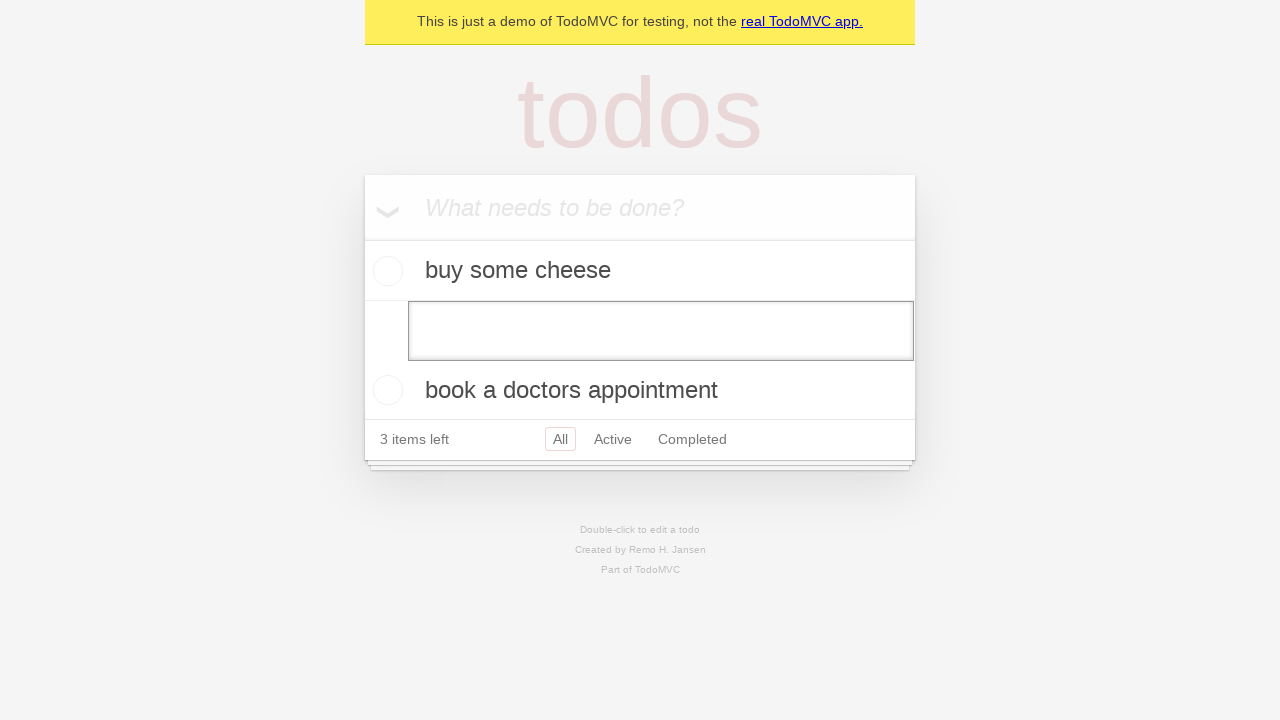

Pressed Enter to confirm empty text and remove the todo item on .todo-list li >> nth=1 >> .edit
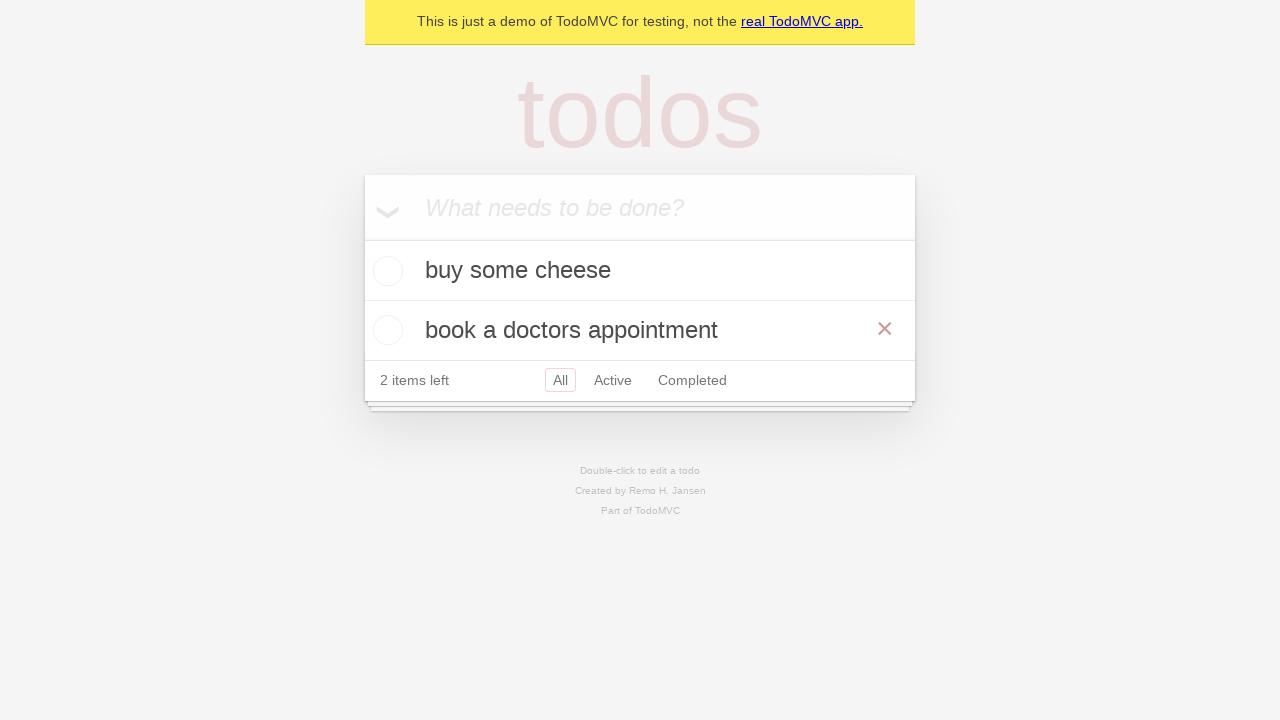

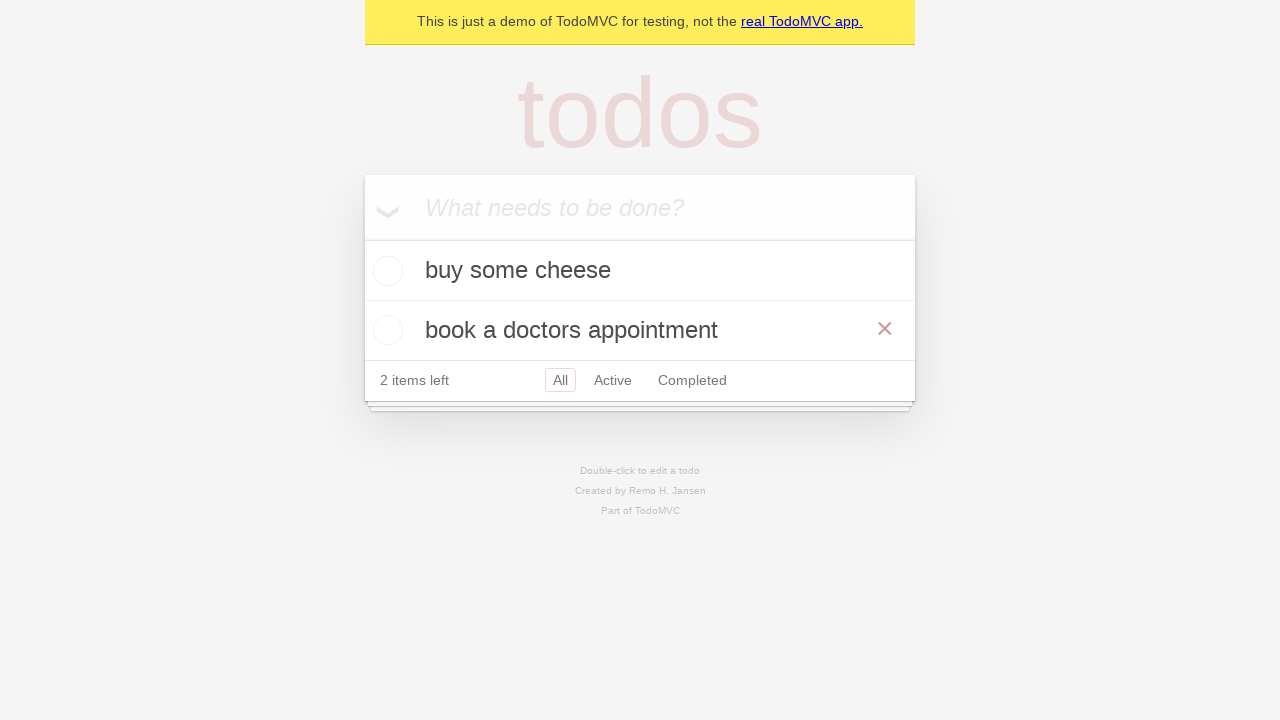